Tests adding todo items to the list by filling the input and pressing Enter, verifying items appear in the list

Starting URL: https://demo.playwright.dev/todomvc

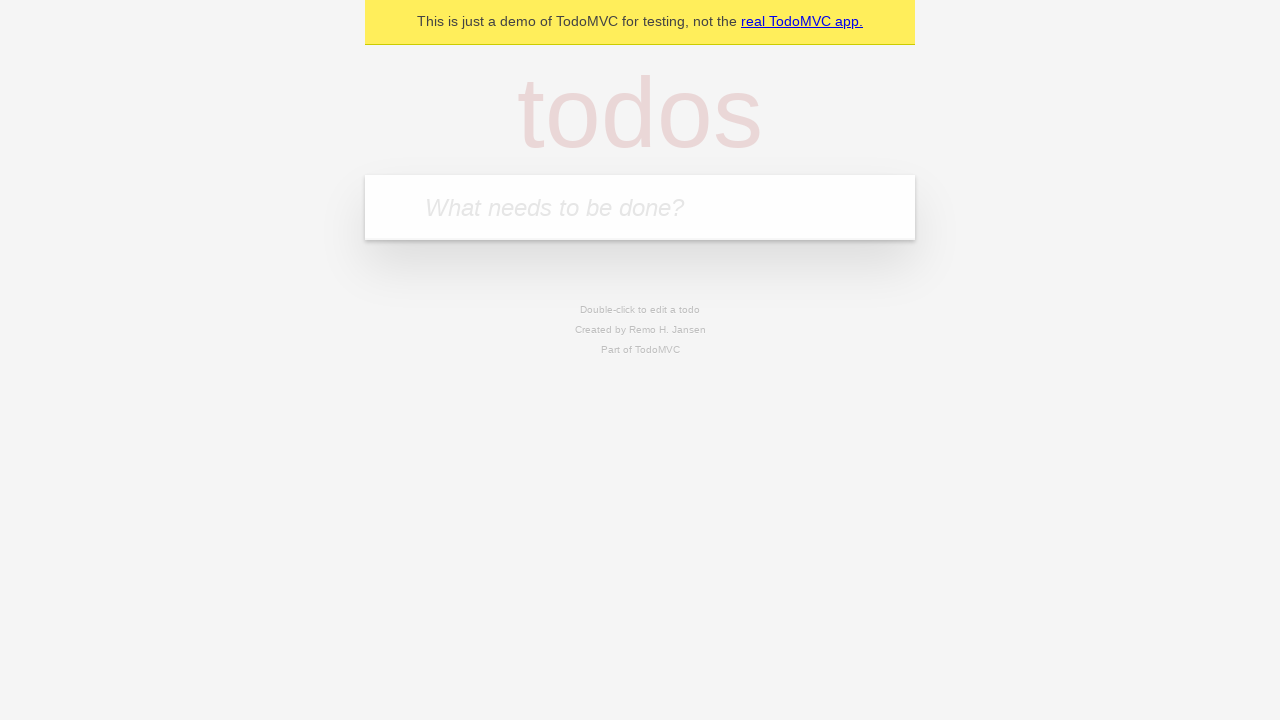

Navigated to TodoMVC application
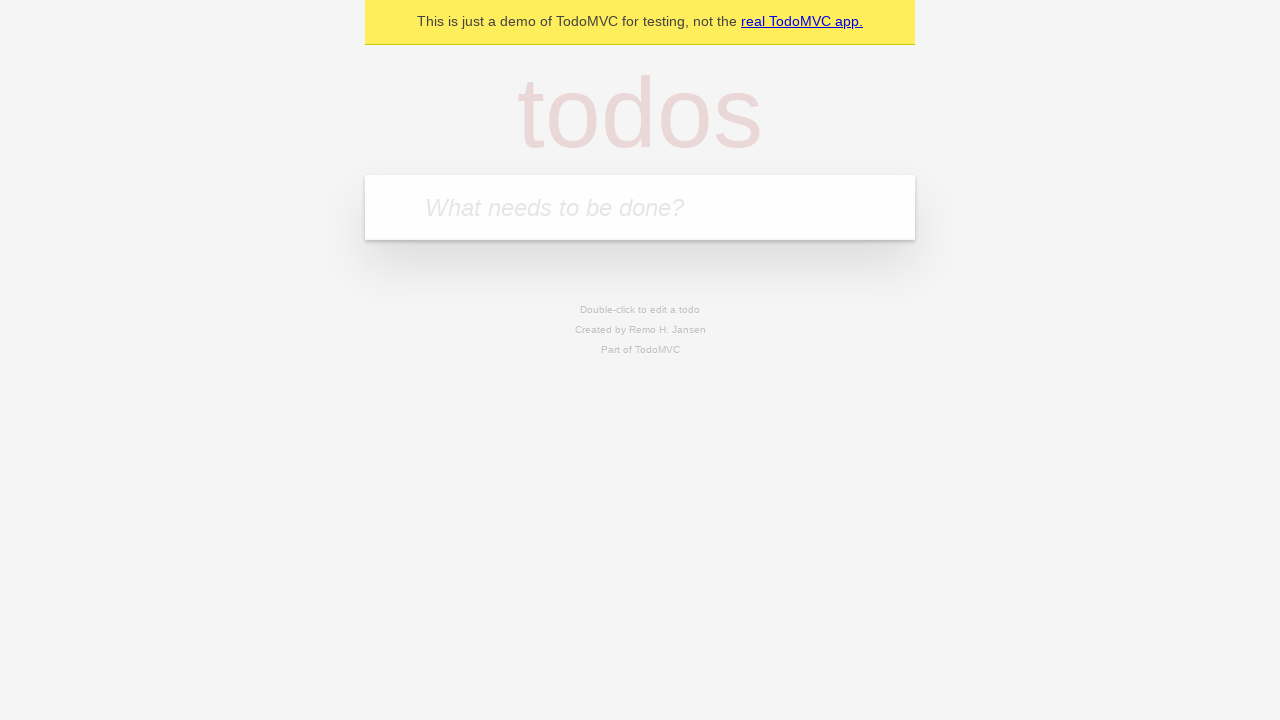

Filled input field with first todo item 'buy some cheese' on .new-todo
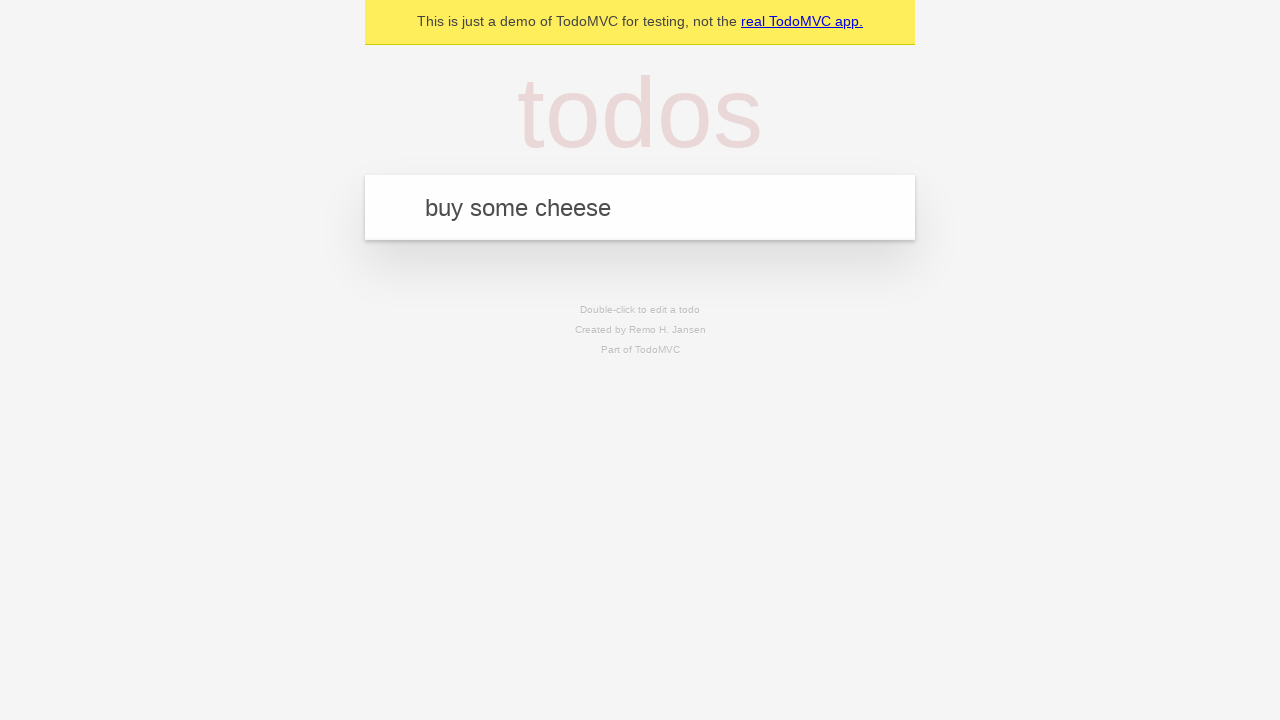

Pressed Enter to add first todo item on .new-todo
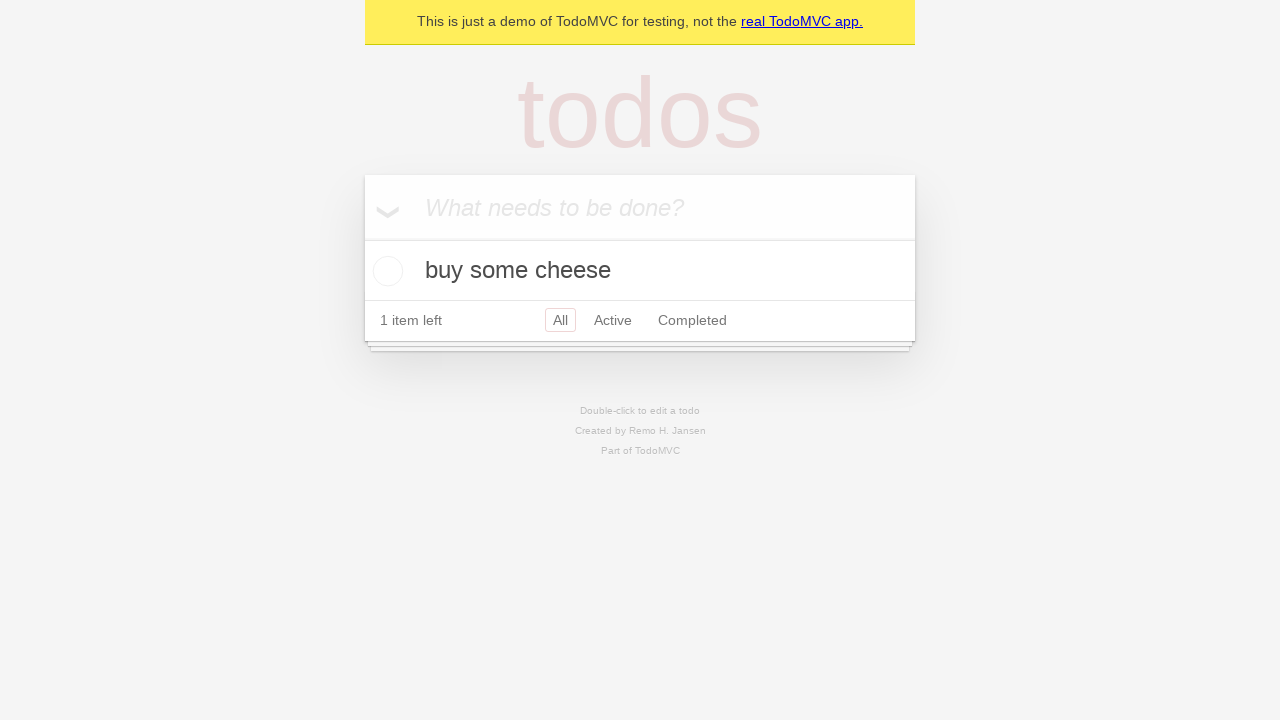

First todo item appeared in the list
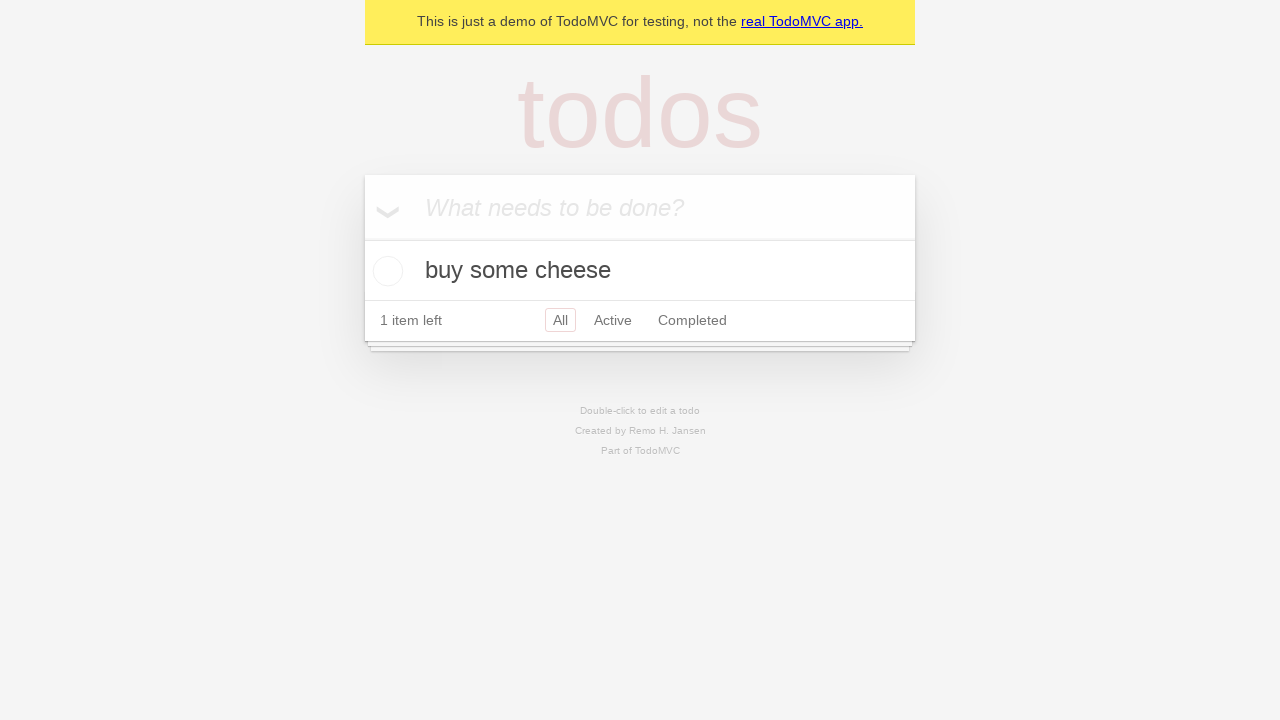

Filled input field with second todo item 'feed the cat' on .new-todo
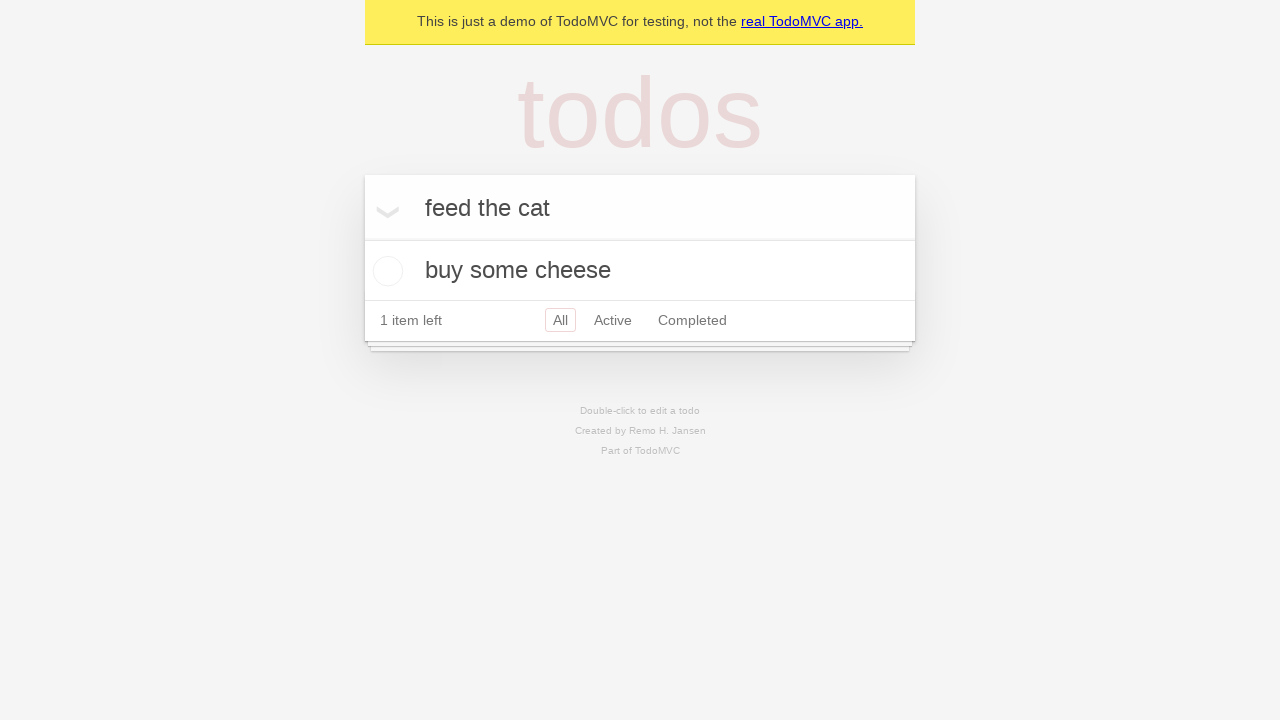

Pressed Enter to add second todo item on .new-todo
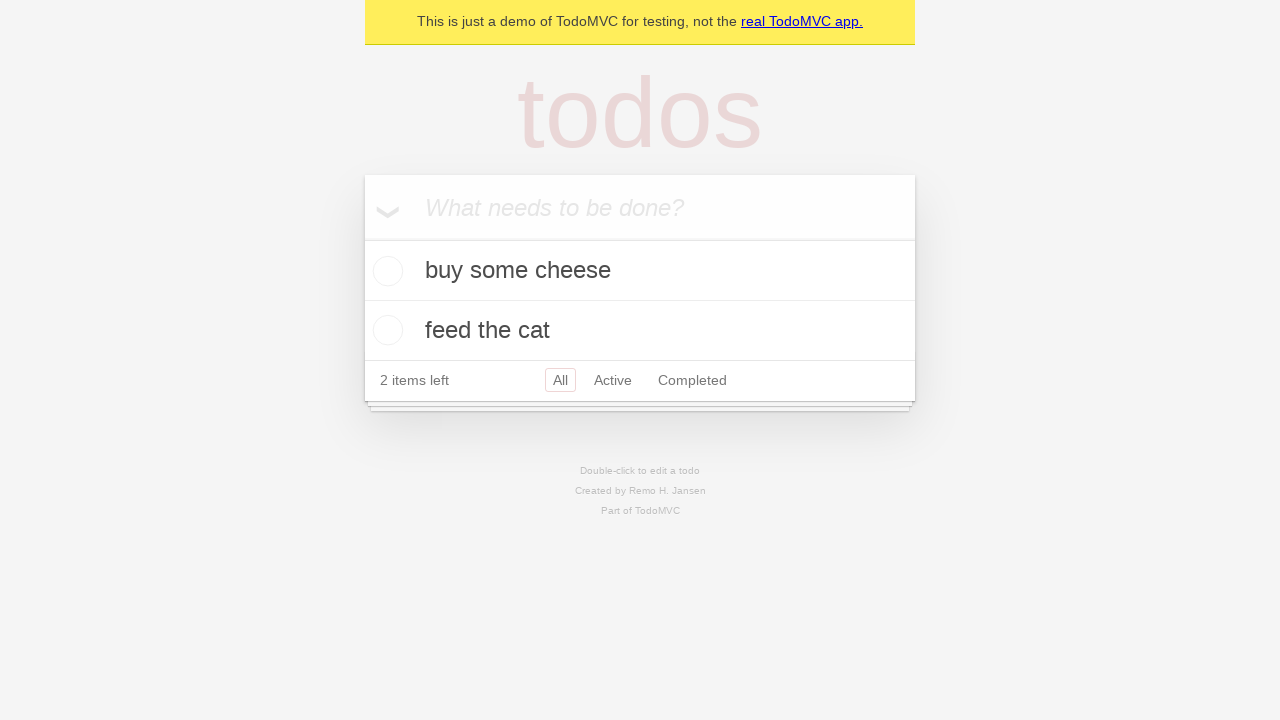

Second todo item appeared in the list
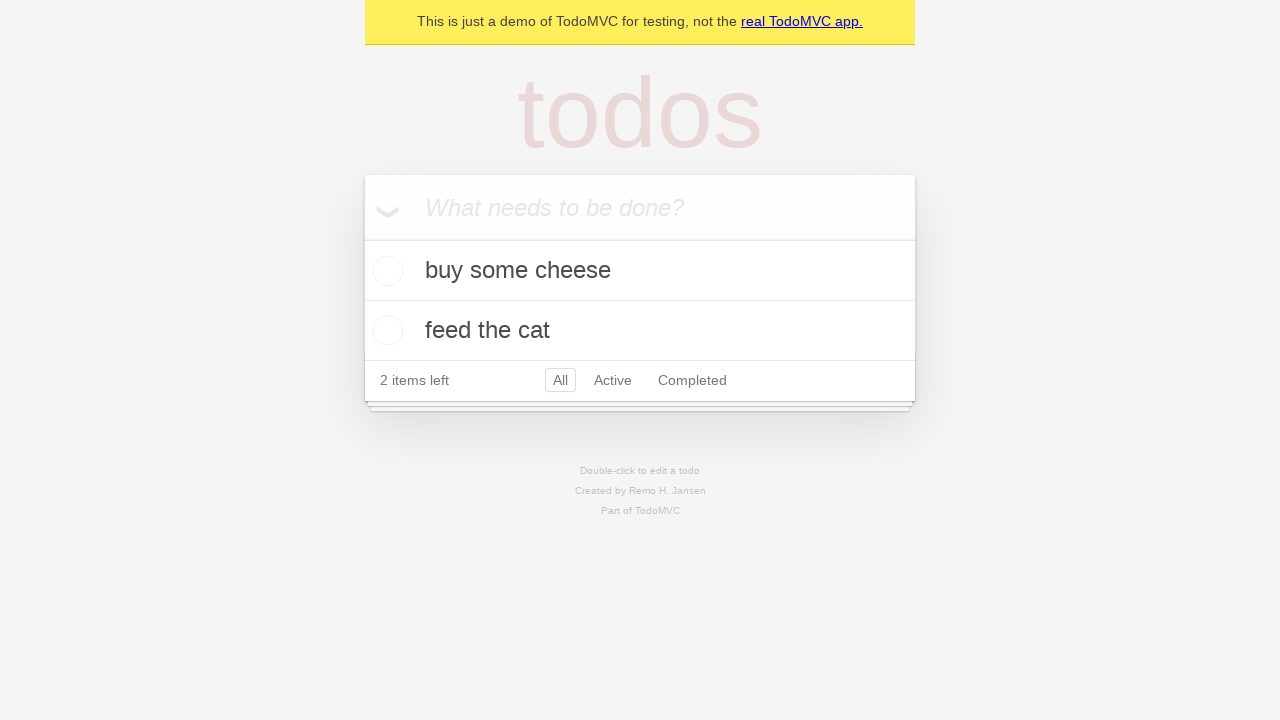

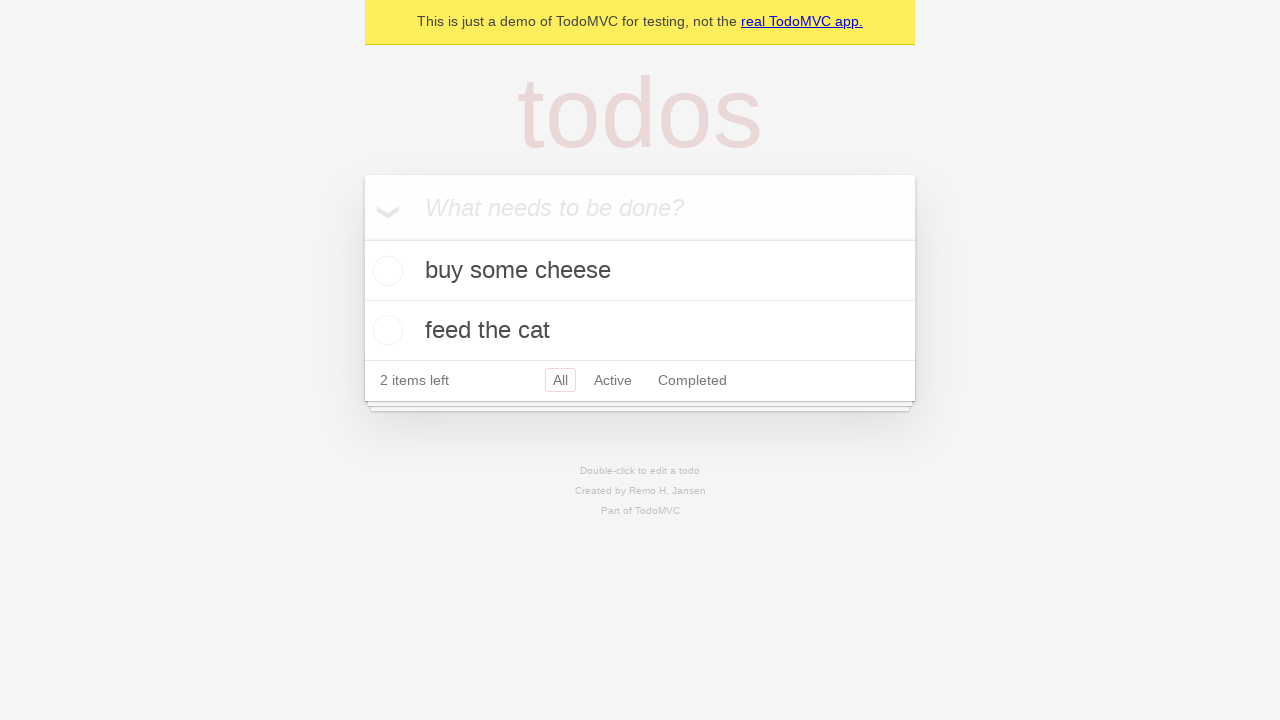